Tests add/remove element functionality by clicking the add button to make a delete button appear, then clicking delete to remove it and verifying visibility changes

Starting URL: https://testotomasyonu.com/addremove/

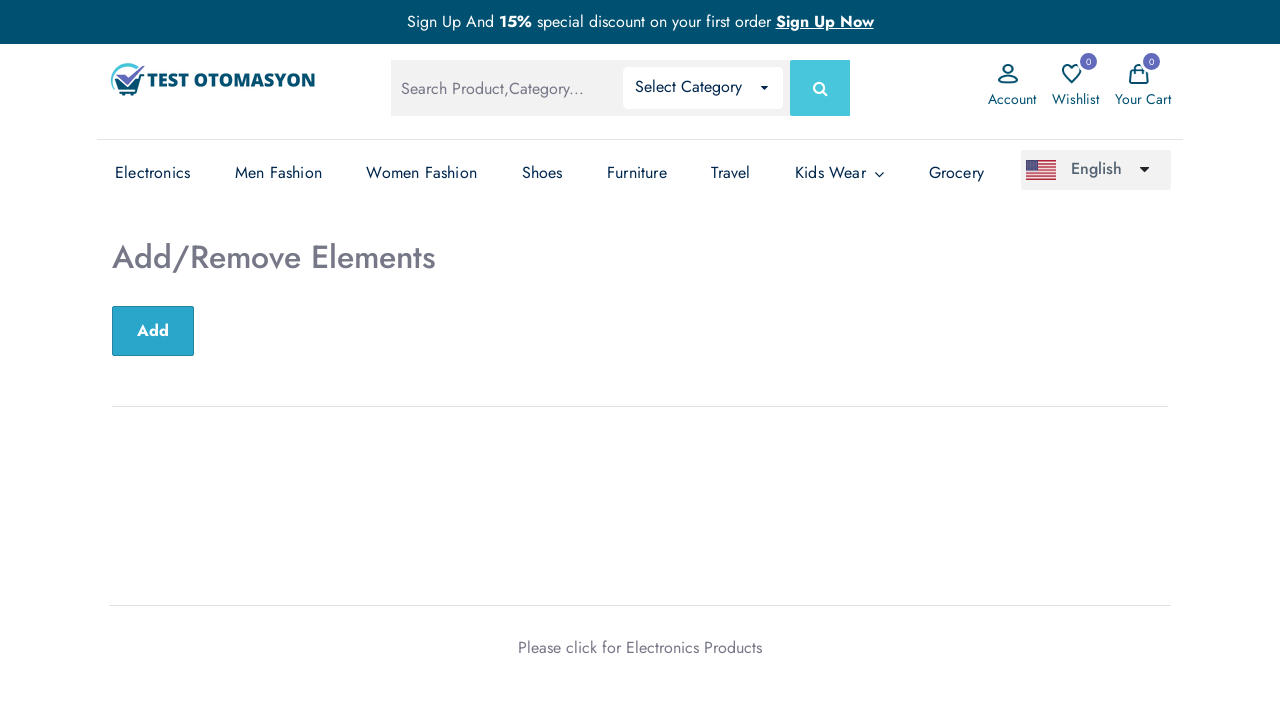

Clicked Add Element button to make delete button appear at (153, 331) on #sub-btn
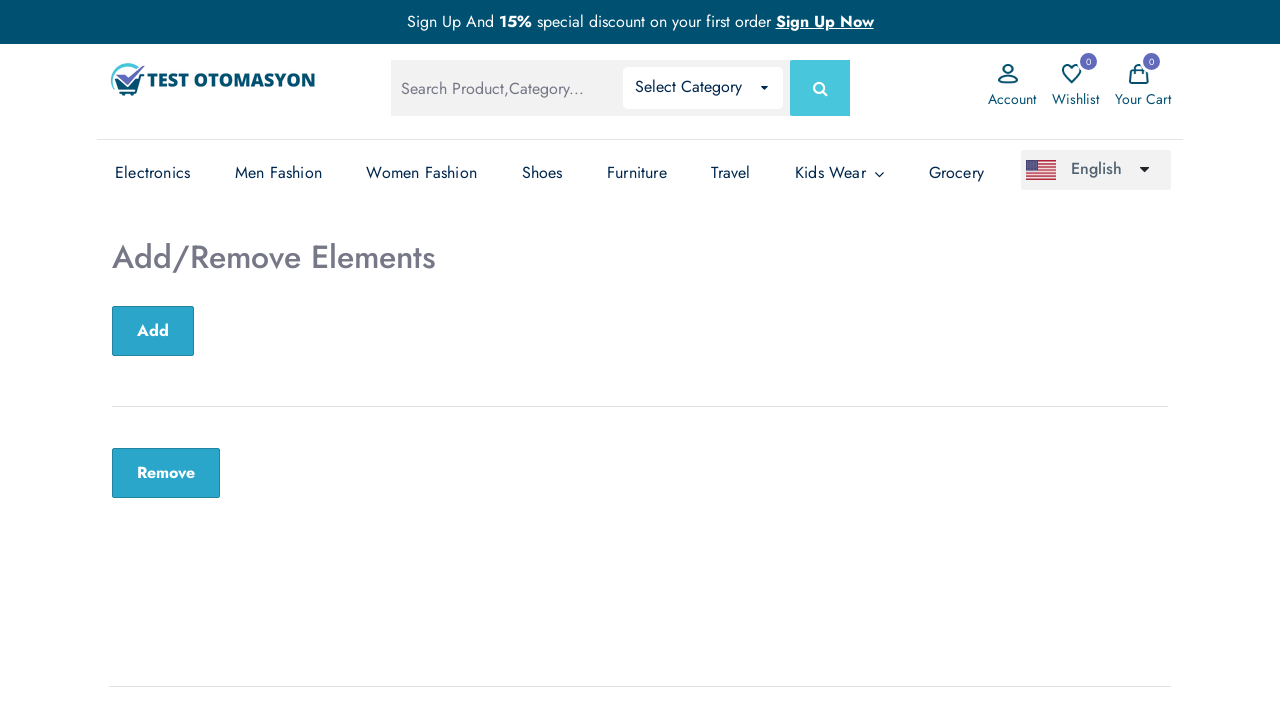

Delete button appeared and is now visible
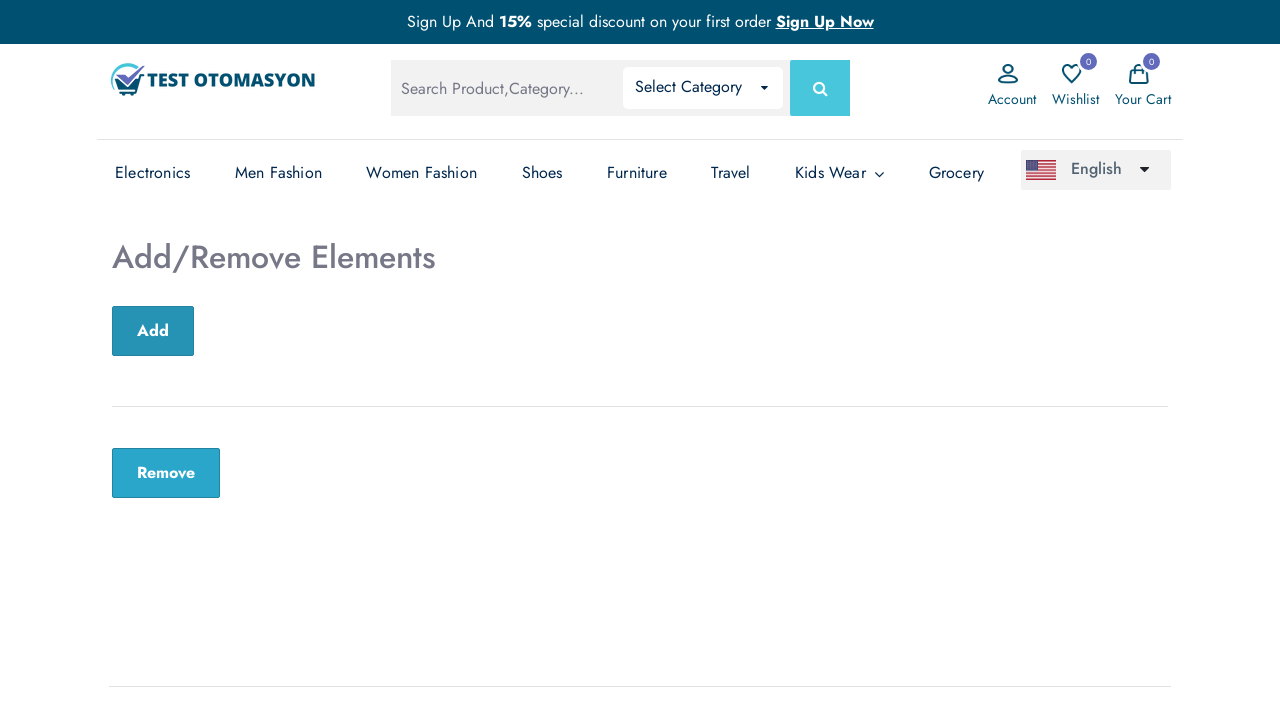

Clicked Delete button to remove the element at (166, 473) on .remove-btn
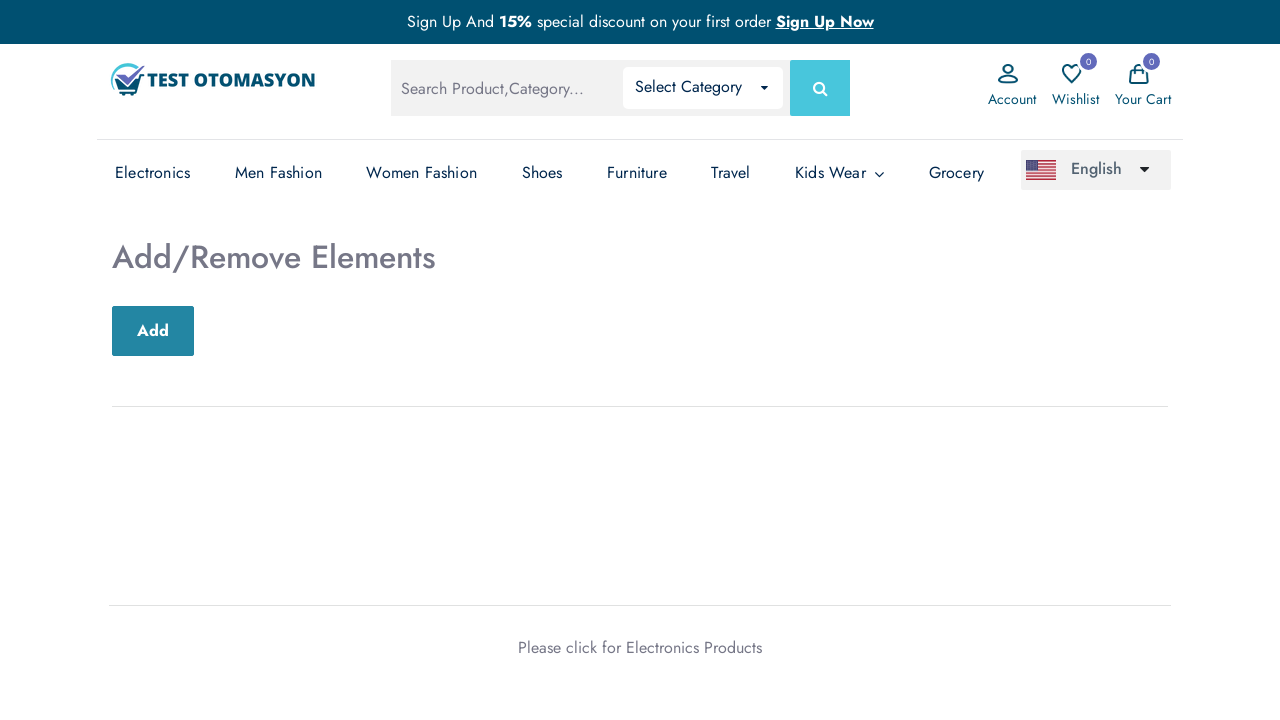

Delete button disappeared and is now hidden
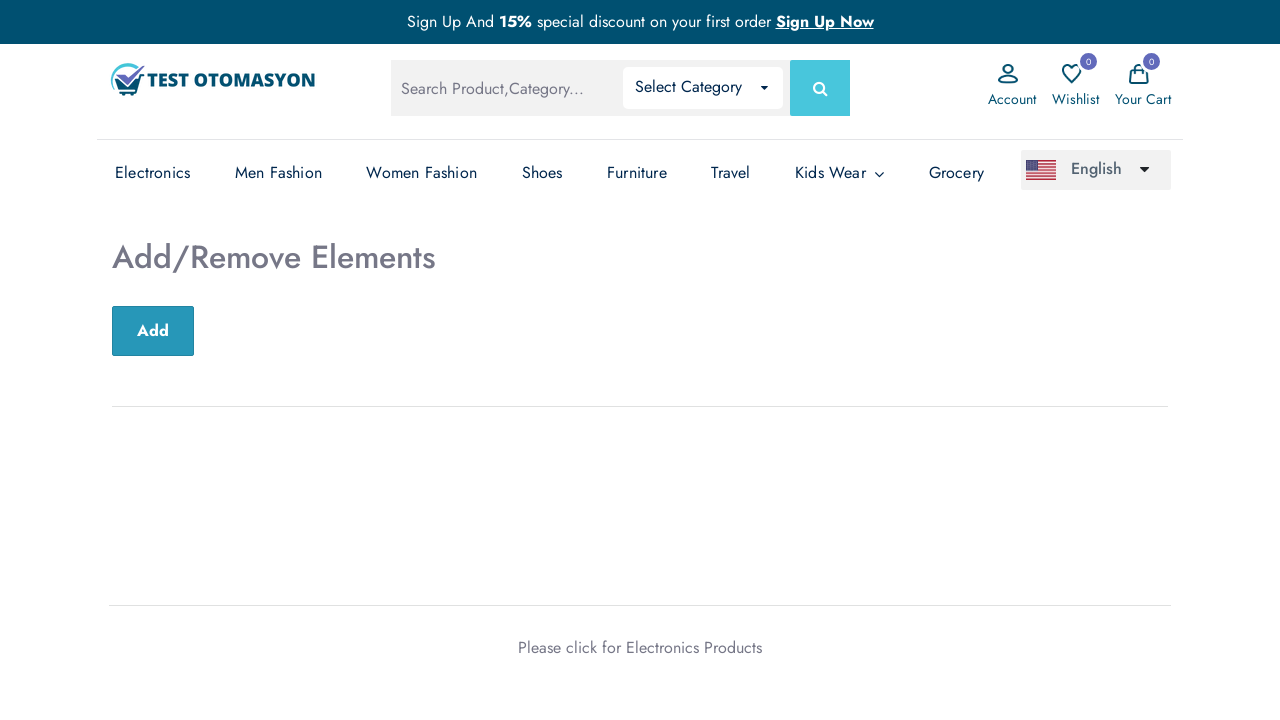

Verified Add/Remove Elements container is still visible
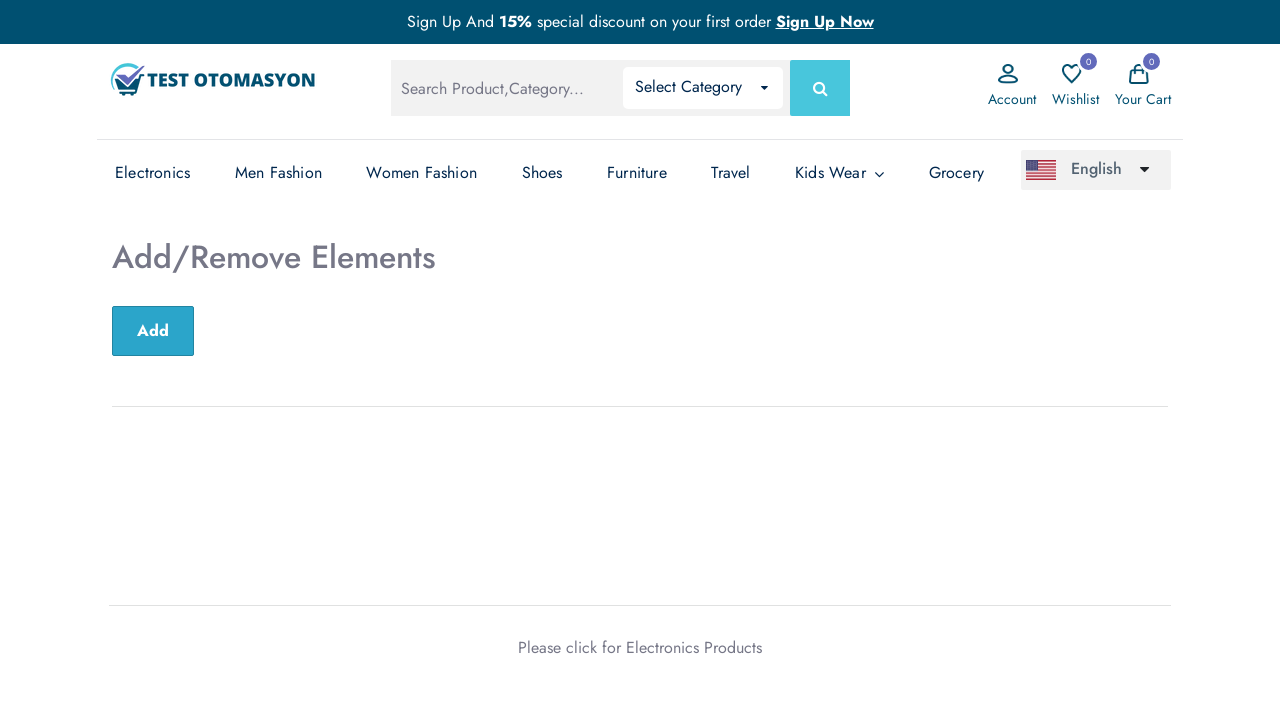

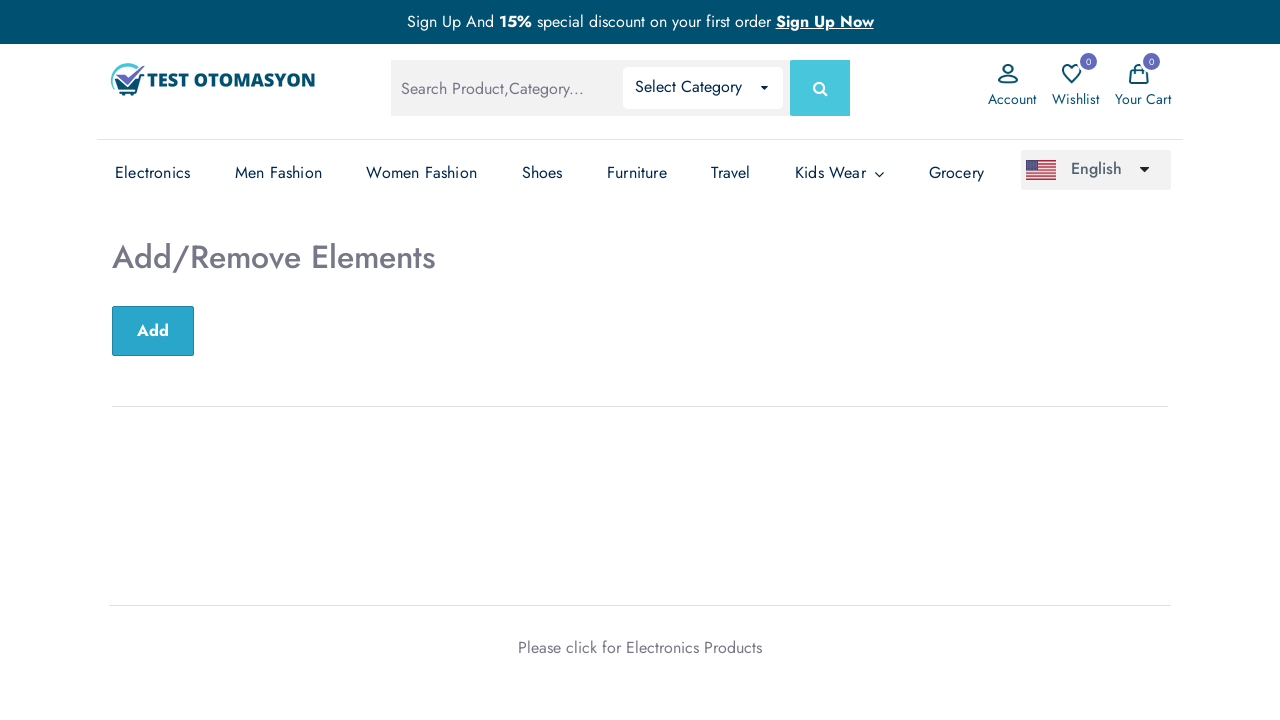